Tests hover functionality by hovering over a figure and verifying the caption appears with expected text

Starting URL: https://the-internet.herokuapp.com/

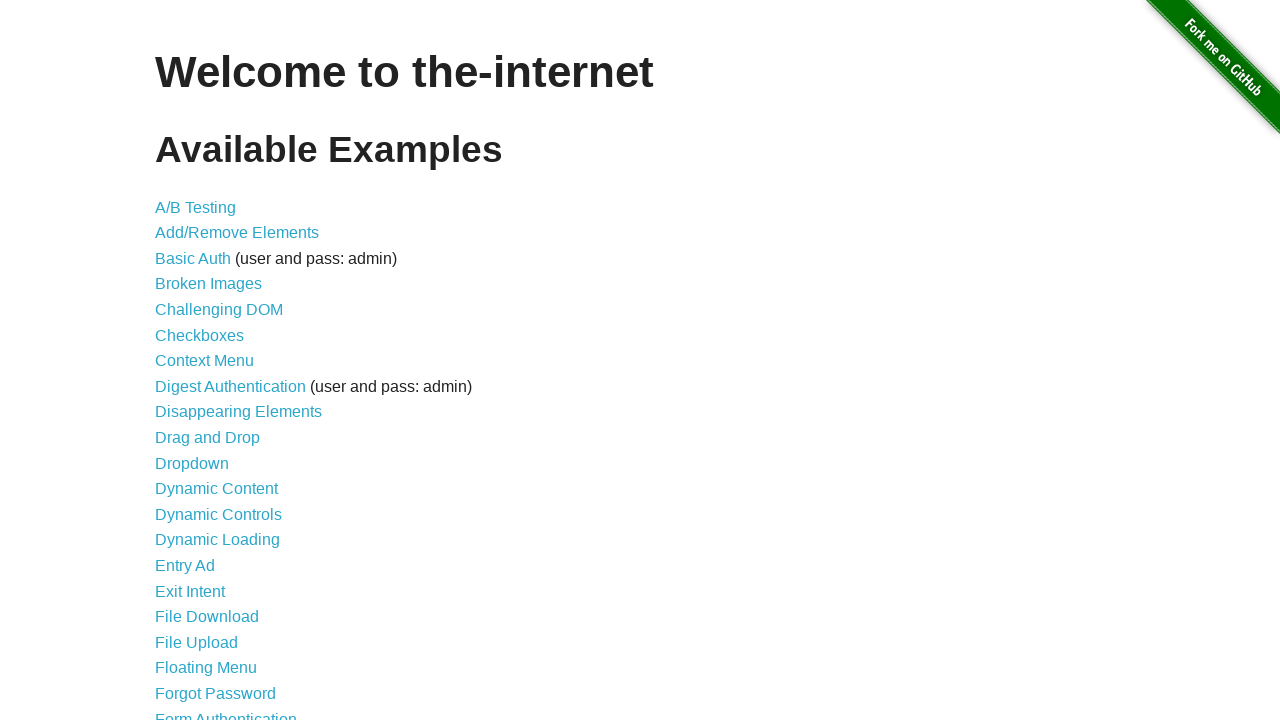

Clicked on Hovers link at (180, 360) on a[href='/hovers']
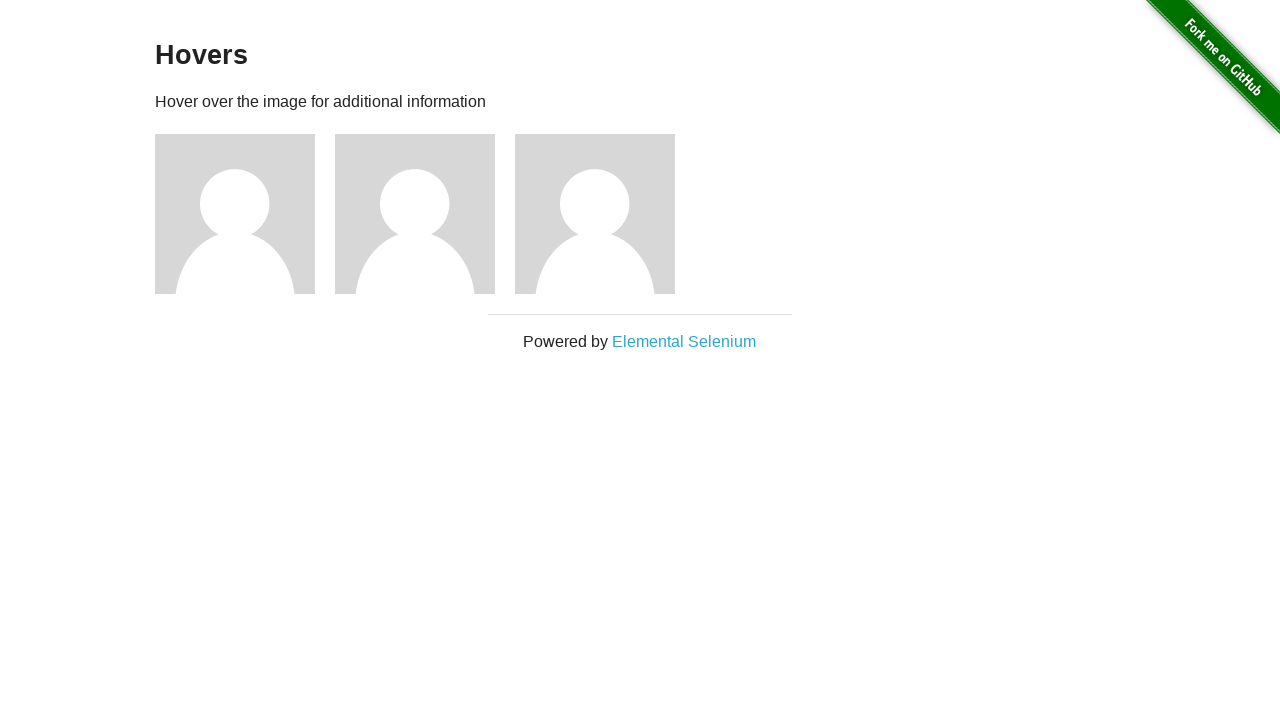

Waited for figures to load
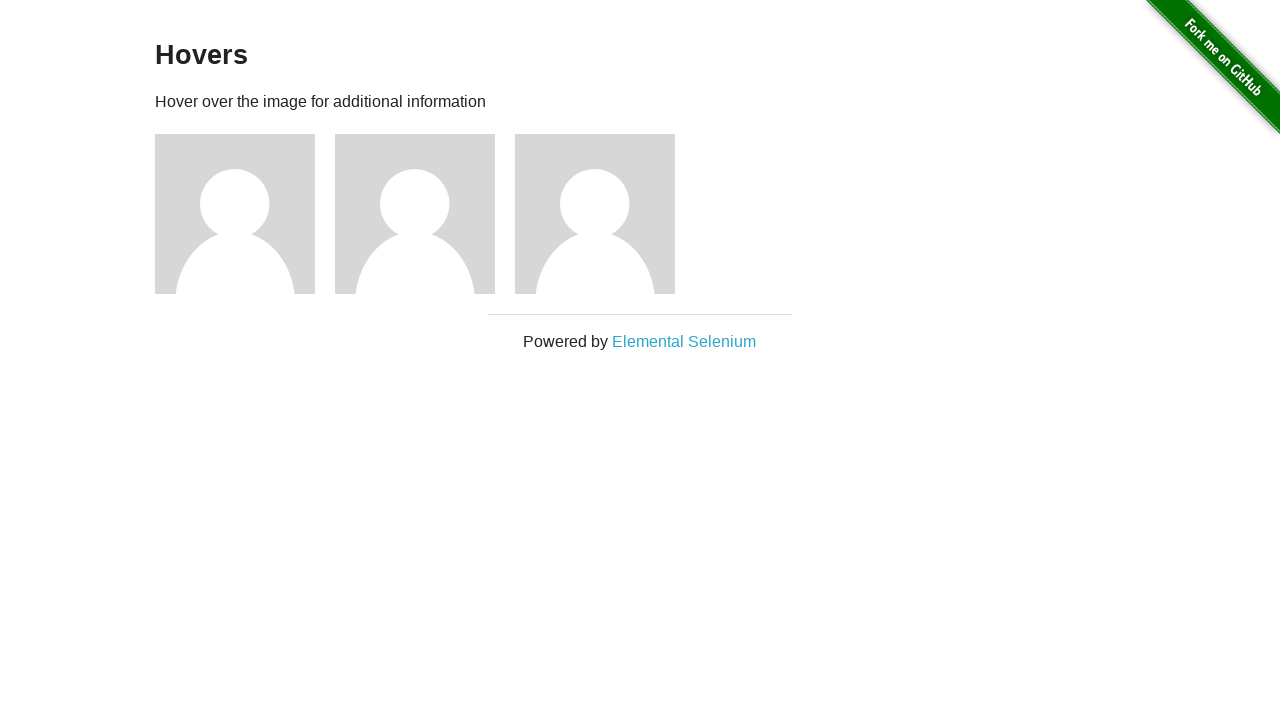

Hovered over the first figure at (245, 214) on .figure >> nth=0
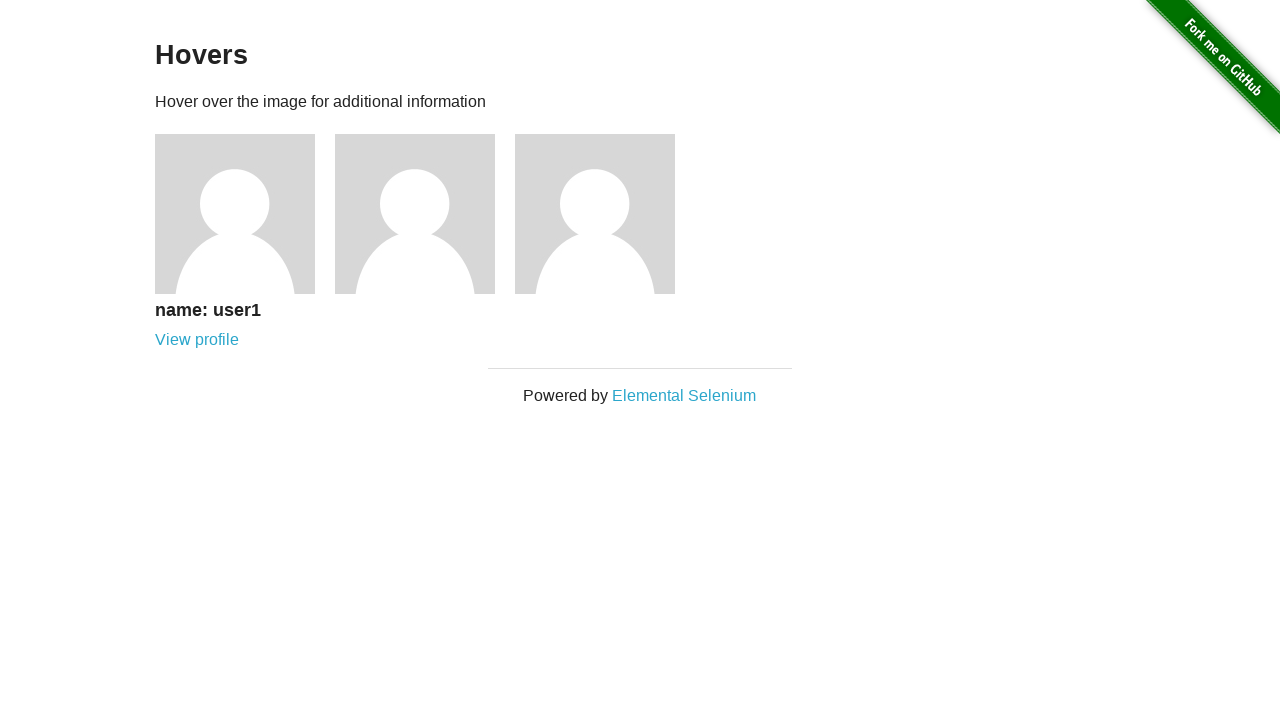

Verified caption contains 'name: user1'
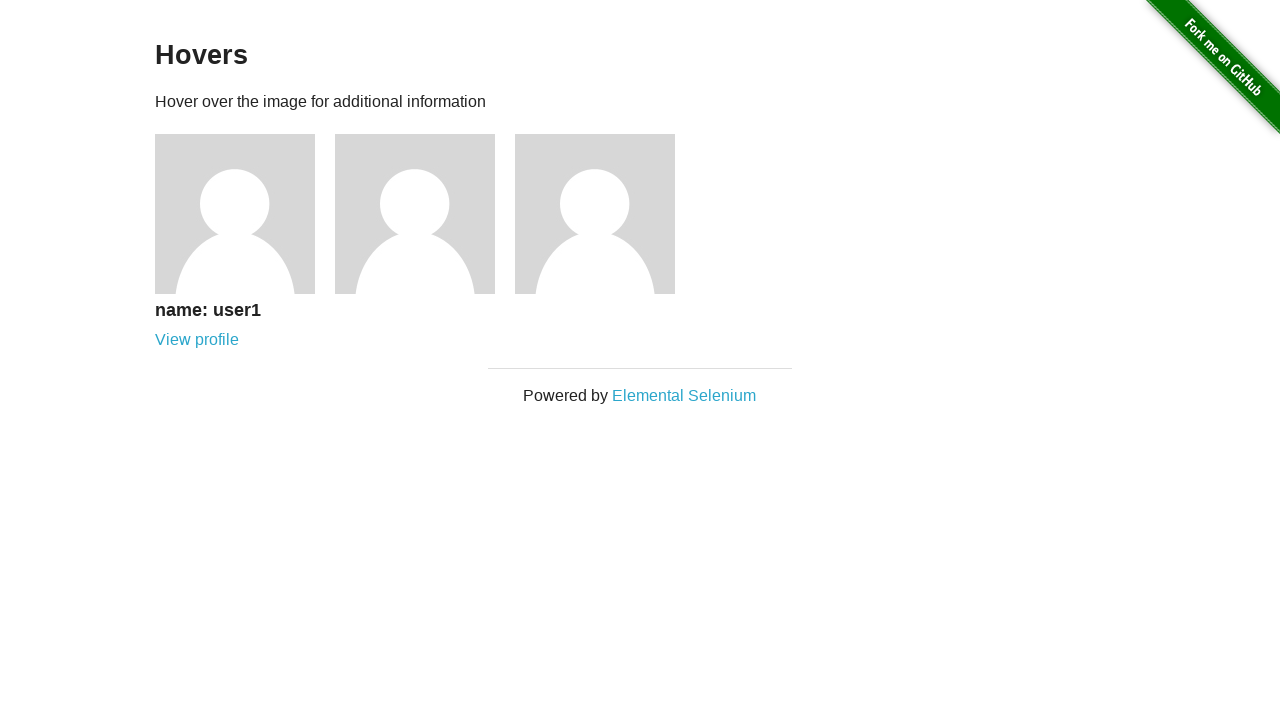

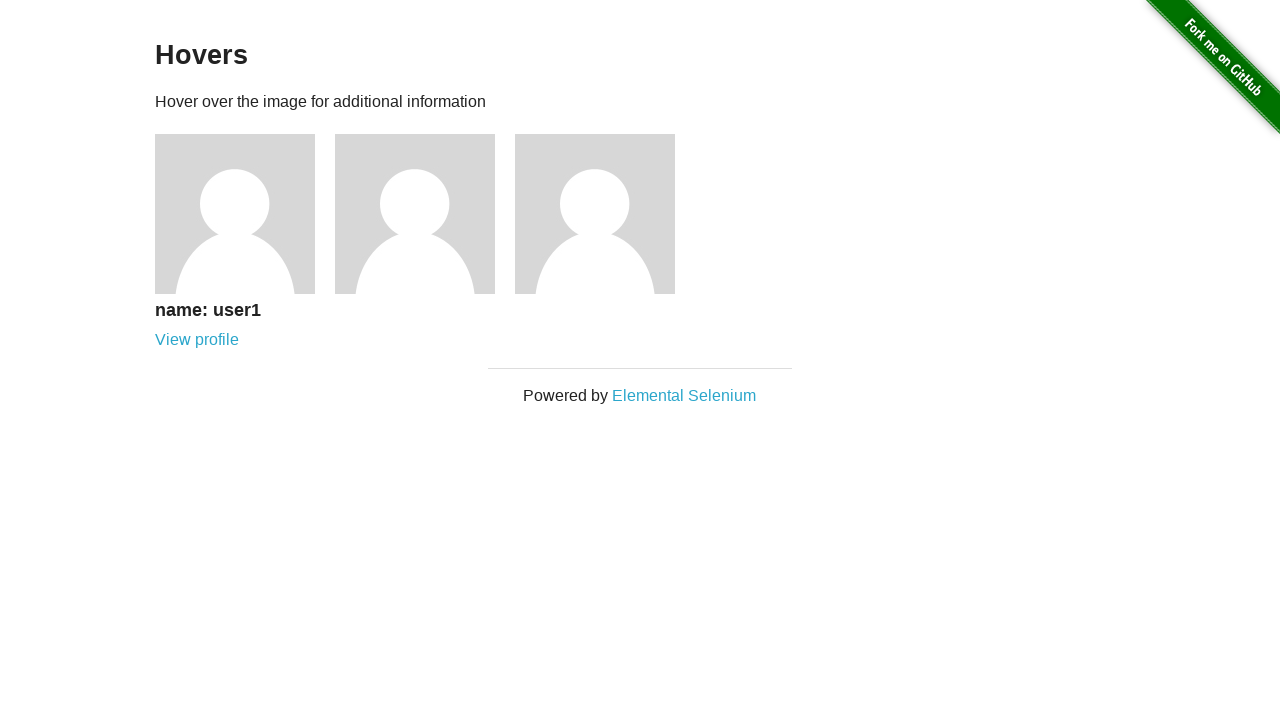